Navigates to the Demoblaze demo store homepage and verifies that navigation links and product listings are displayed on the page.

Starting URL: https://www.demoblaze.com/index.html

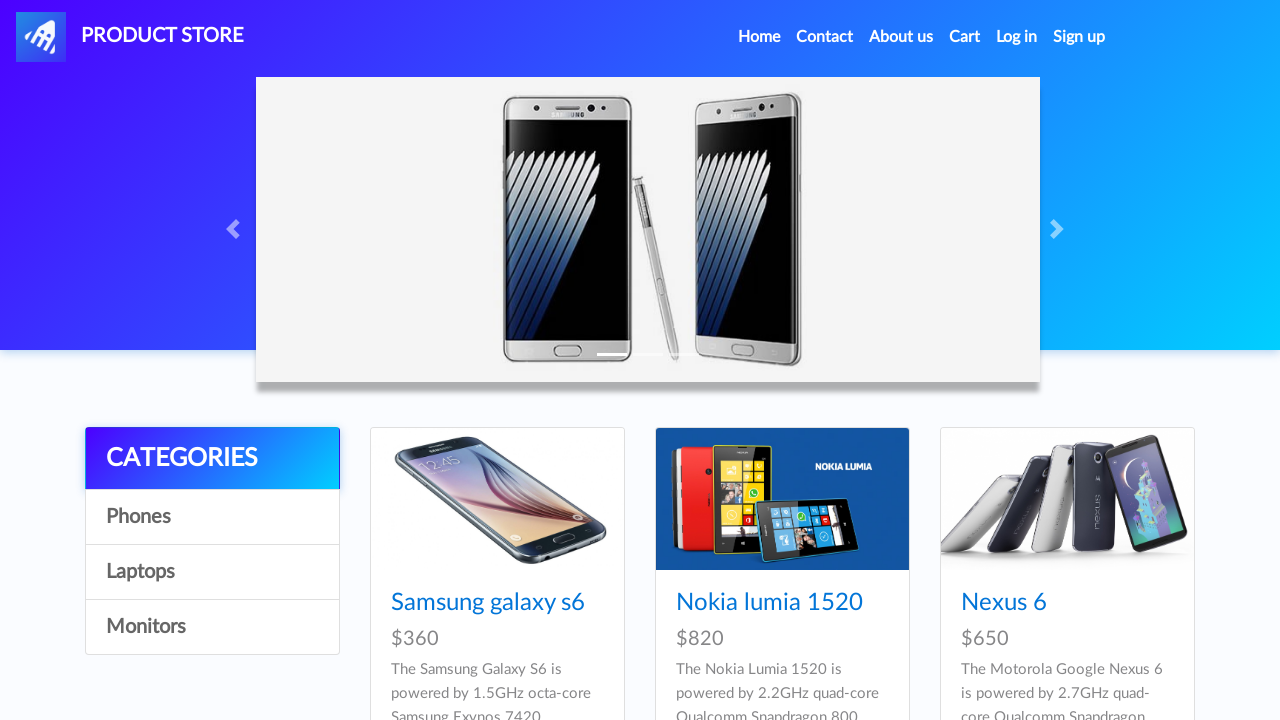

Navigated to Demoblaze demo store homepage
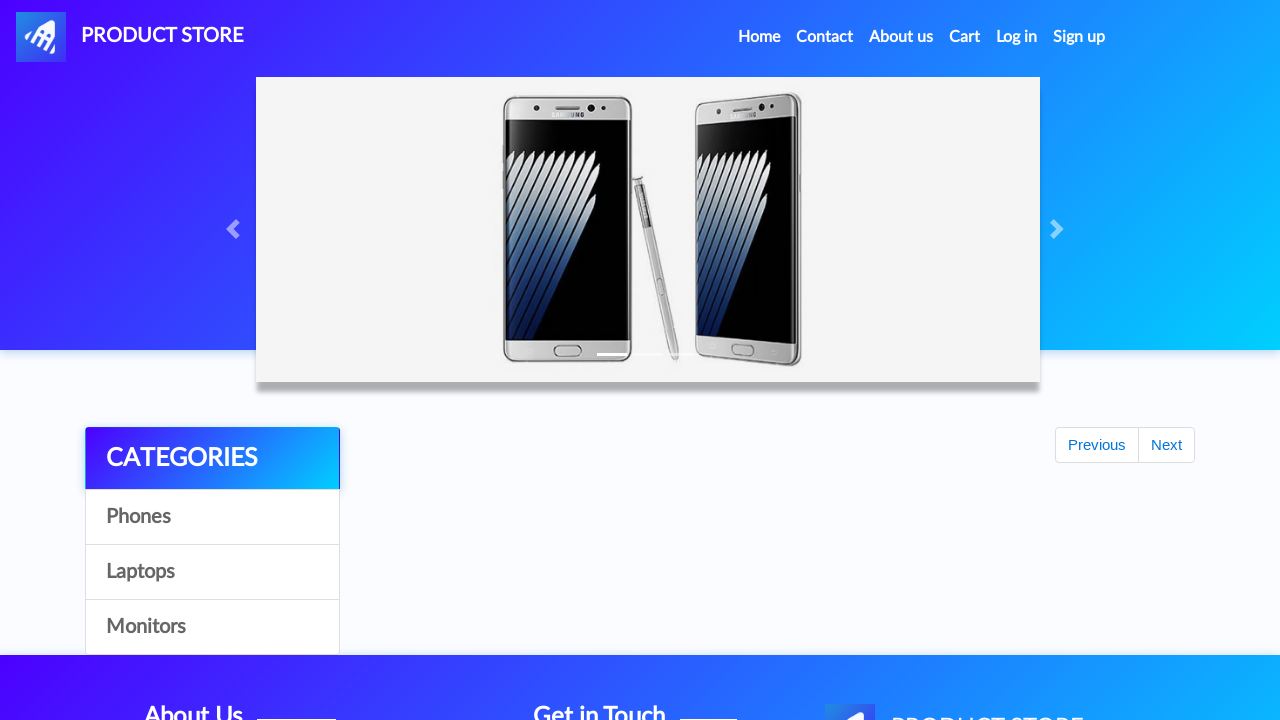

Navigation links loaded on the page
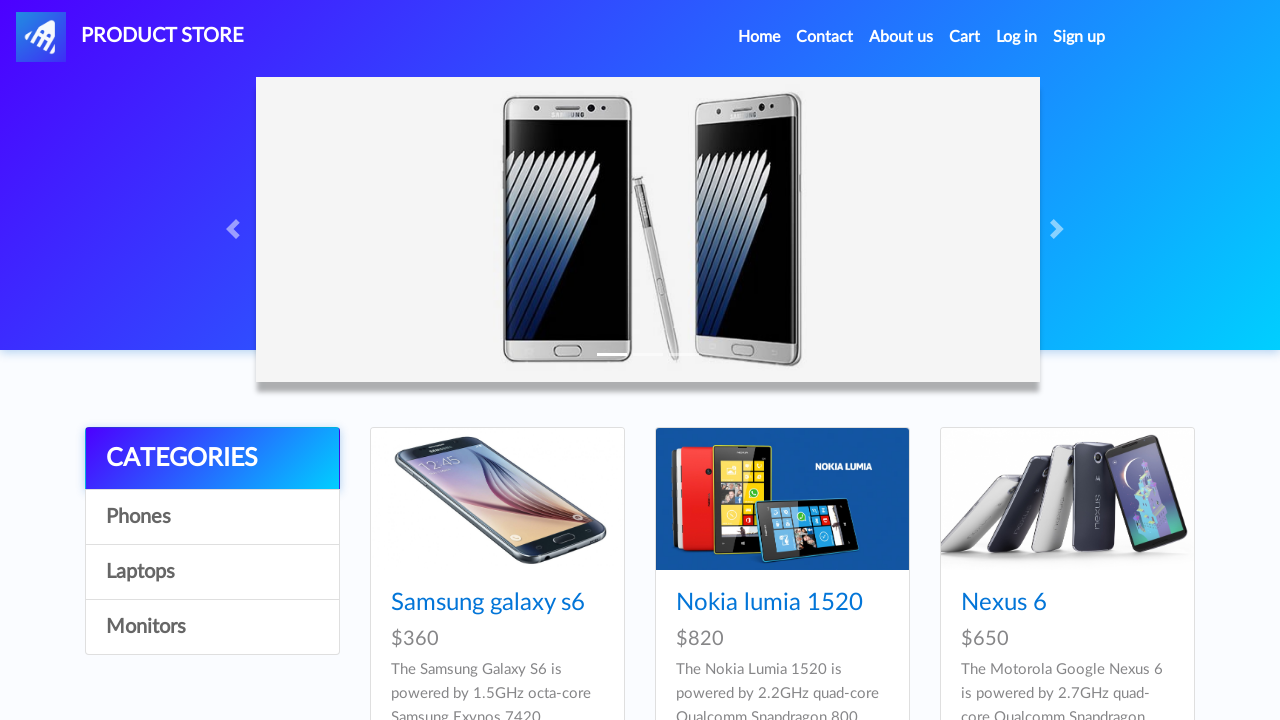

Found 33 navigation links on the page
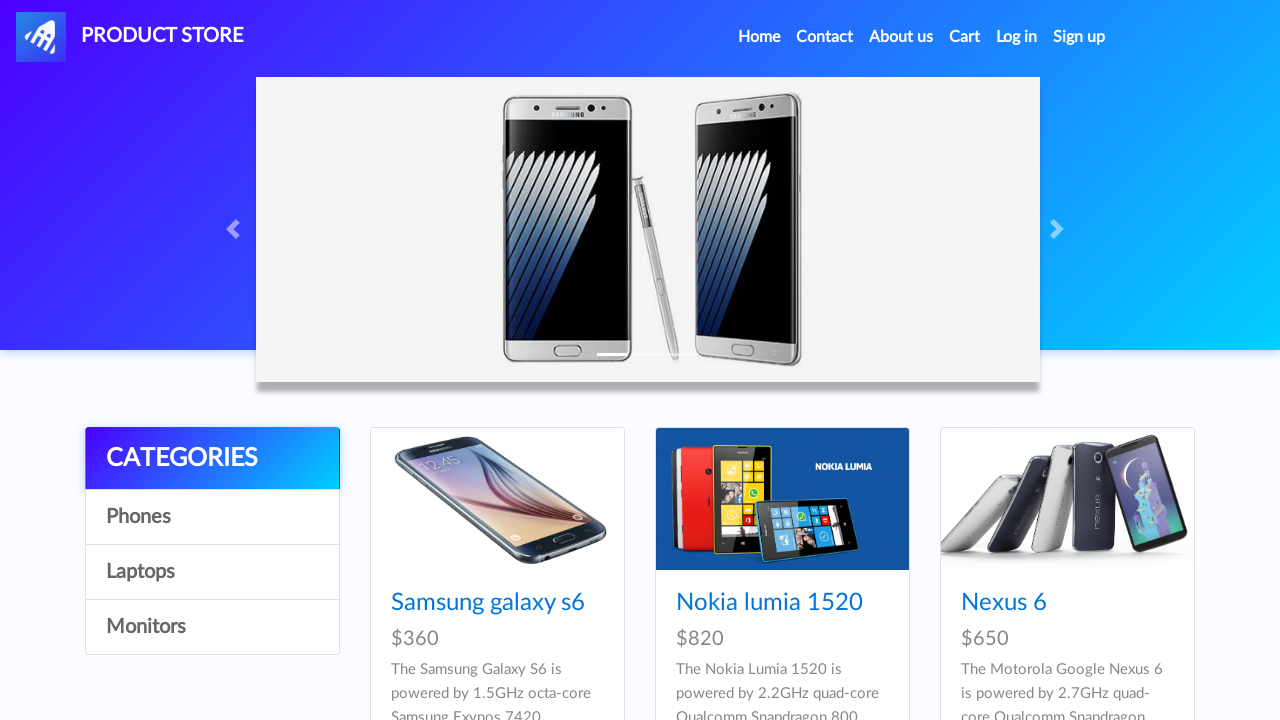

Verified that navigation links are present
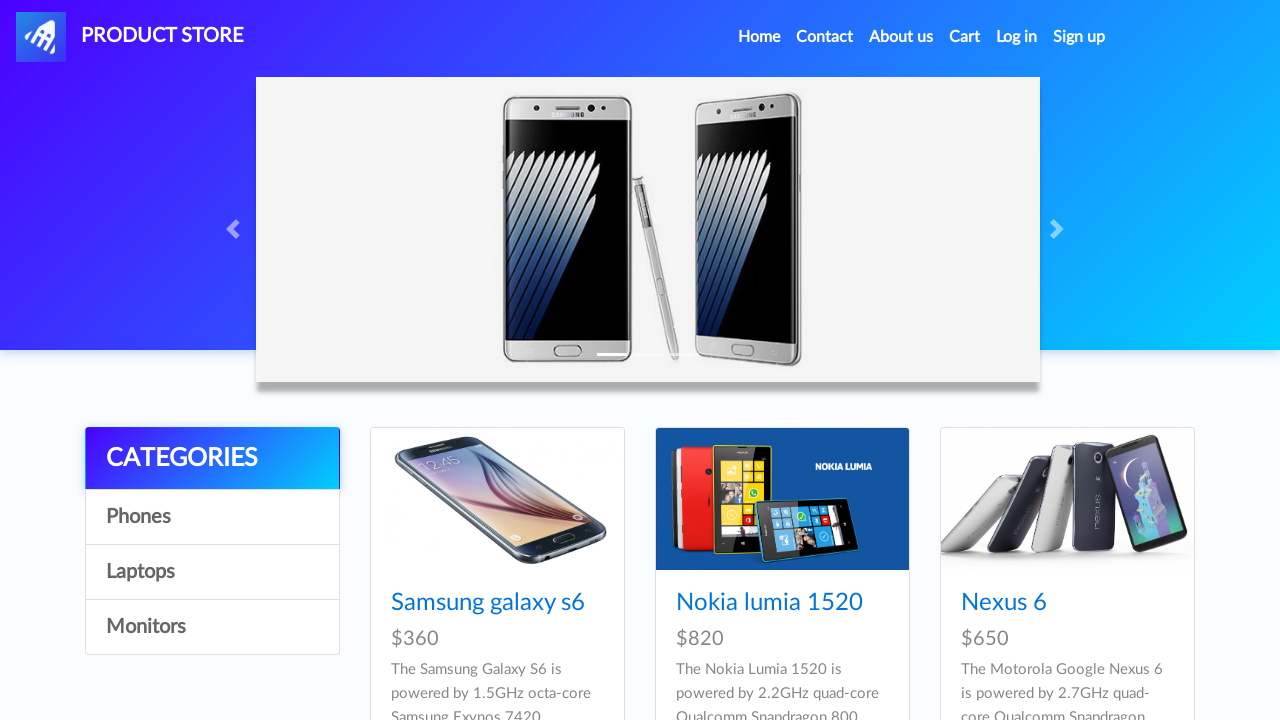

Product listings loaded on the homepage
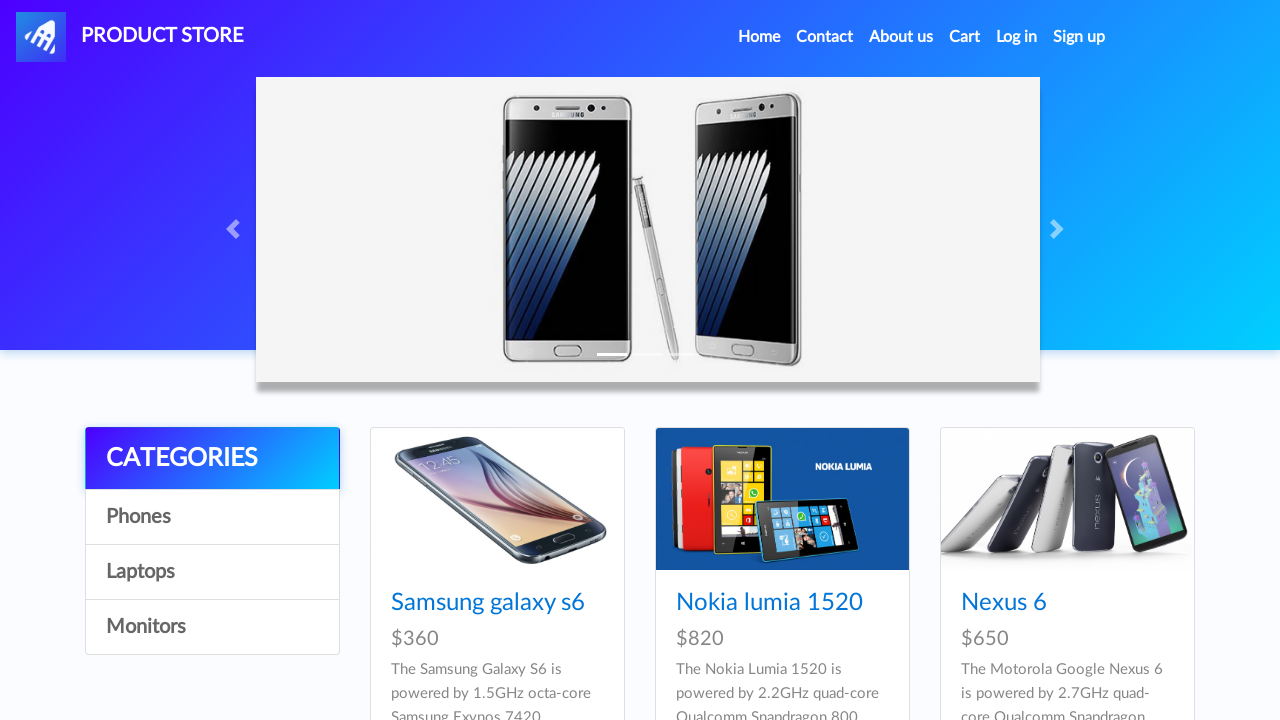

Found 9 products displayed on the homepage
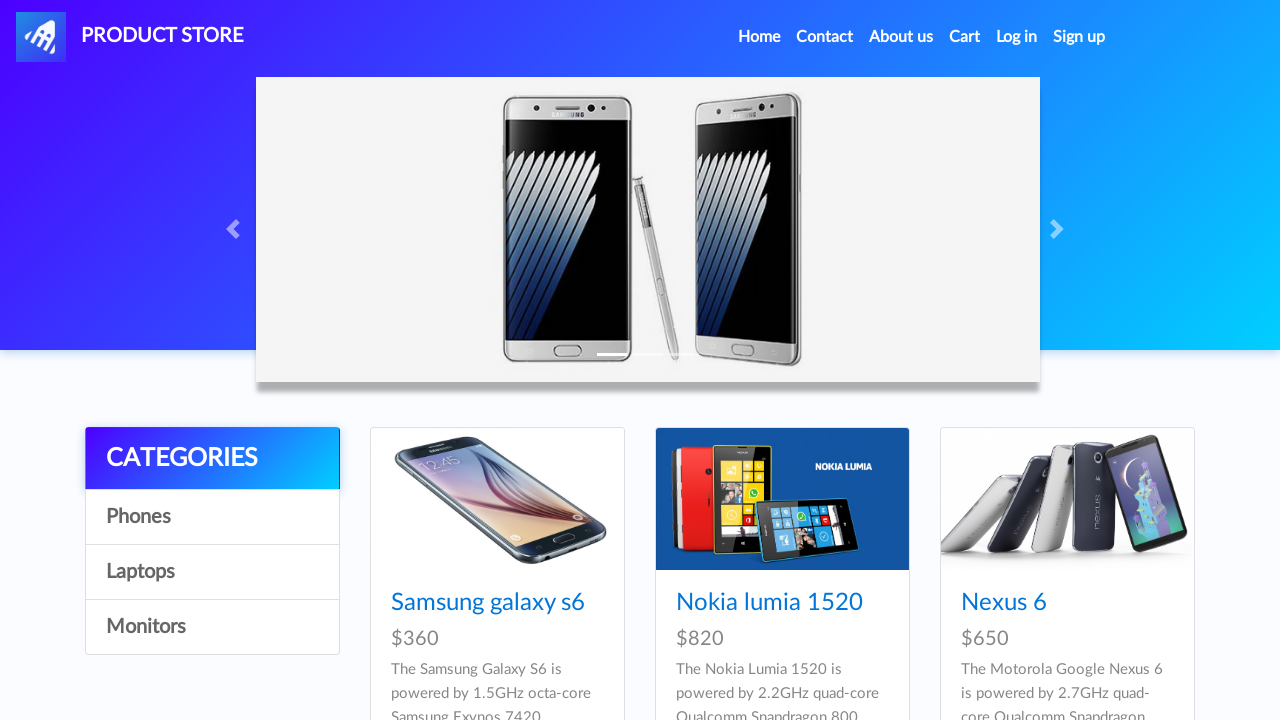

Verified that product listings are displayed
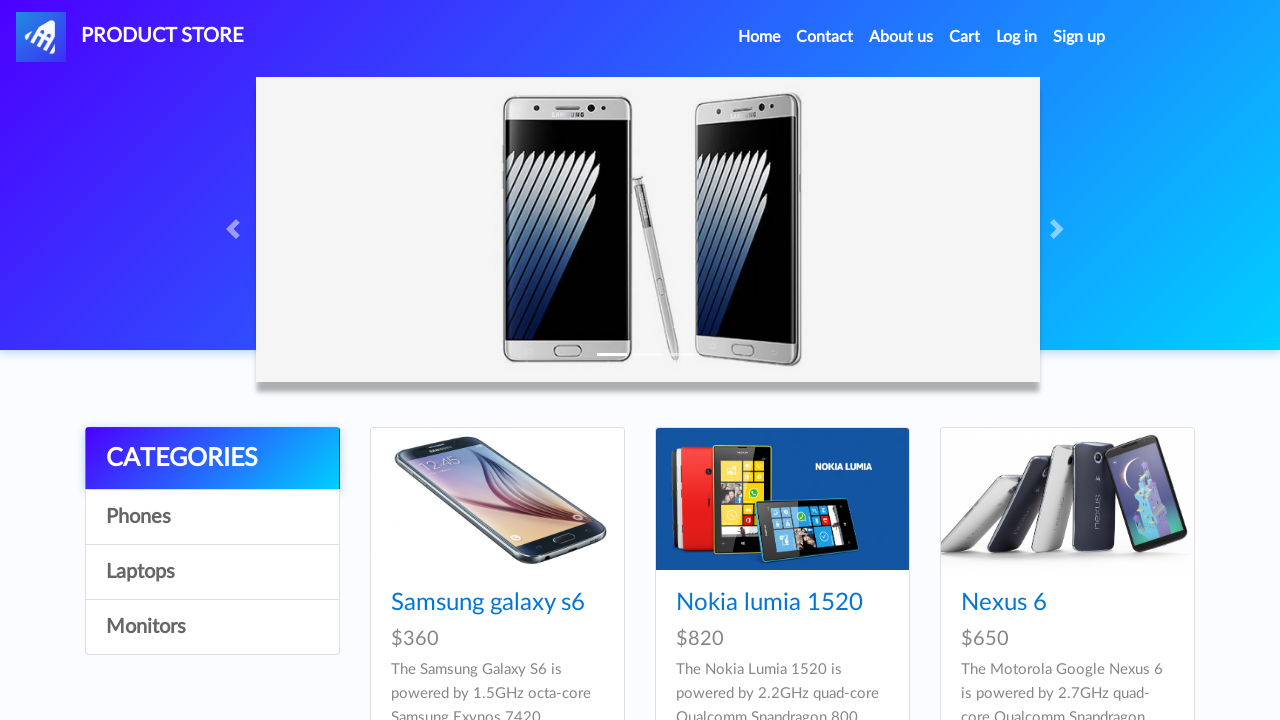

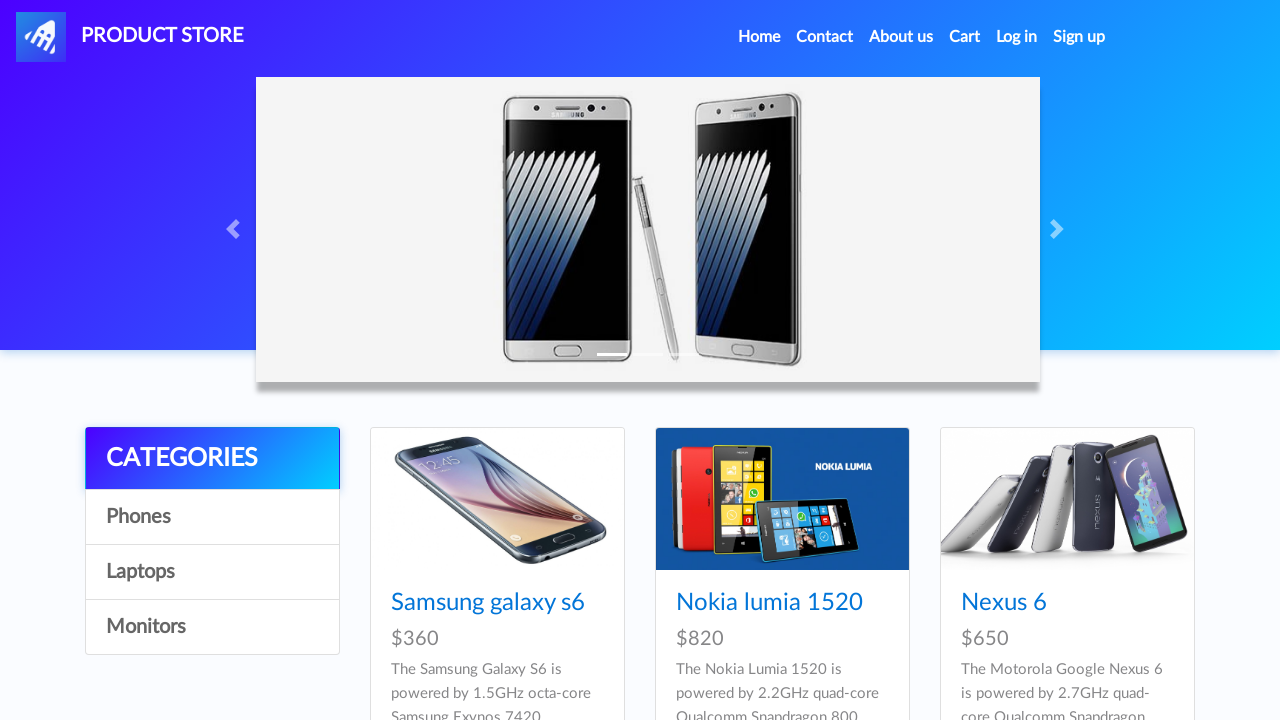